Tests XPath axis locator strategies (following-sibling and parent) by locating and verifying elements in the header section of an automation practice page

Starting URL: https://rahulshettyacademy.com/AutomationPractice/

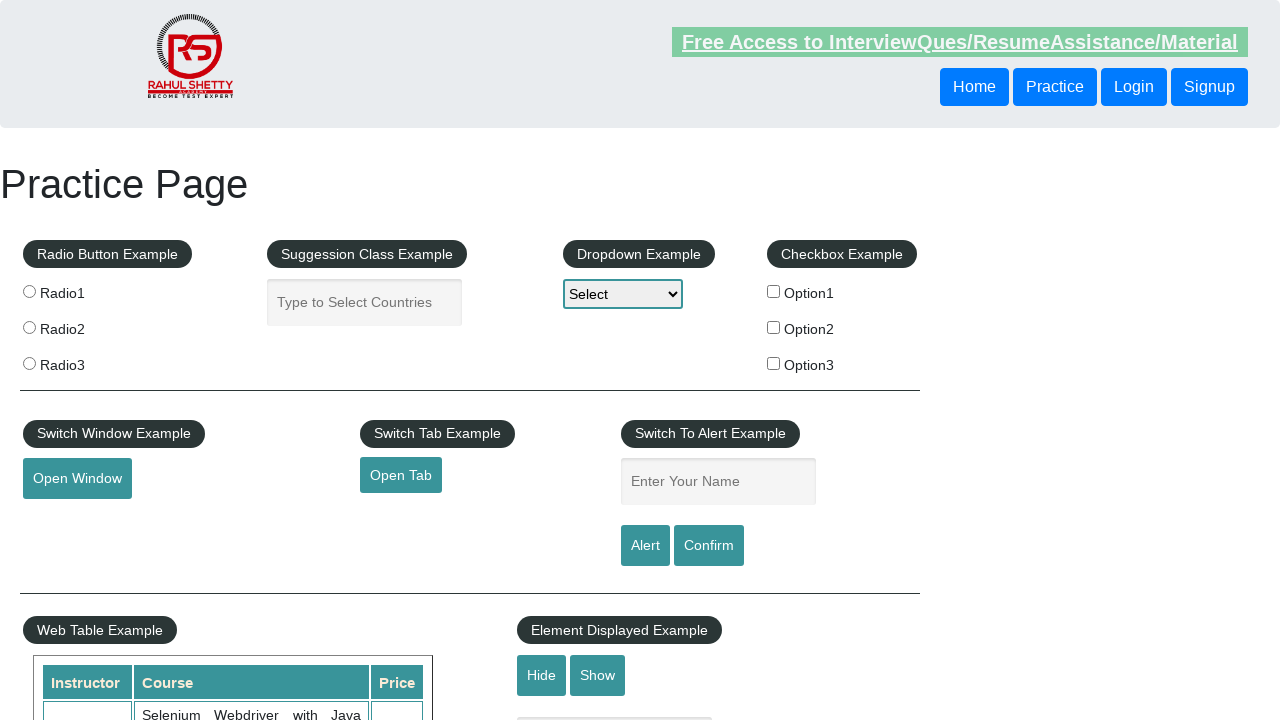

Navigated to automation practice page
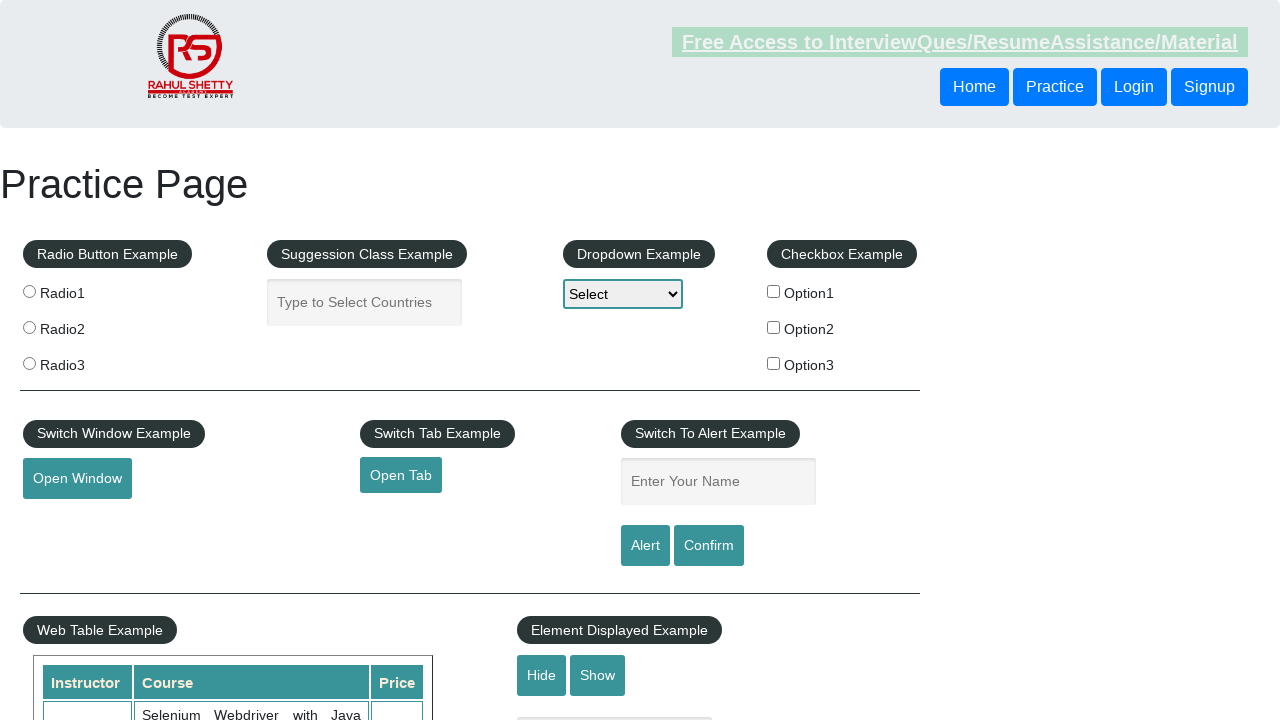

Located button using following-sibling XPath axis
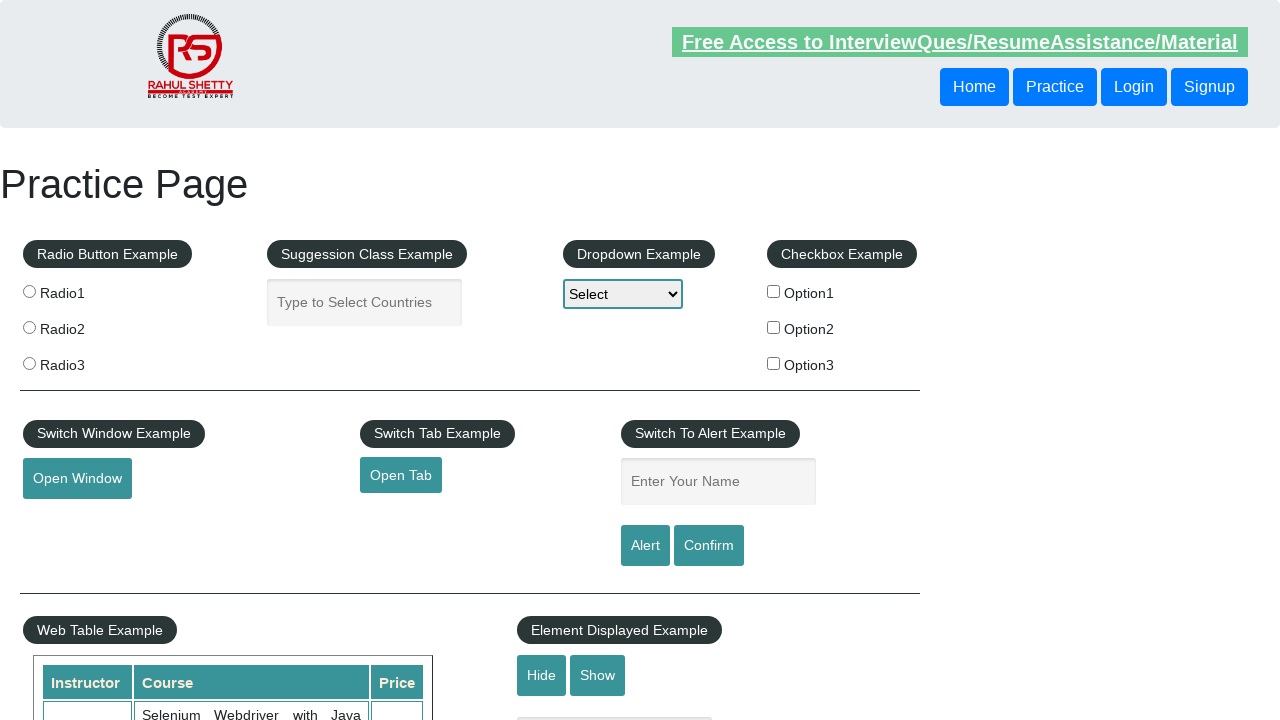

Verified sibling button is visible
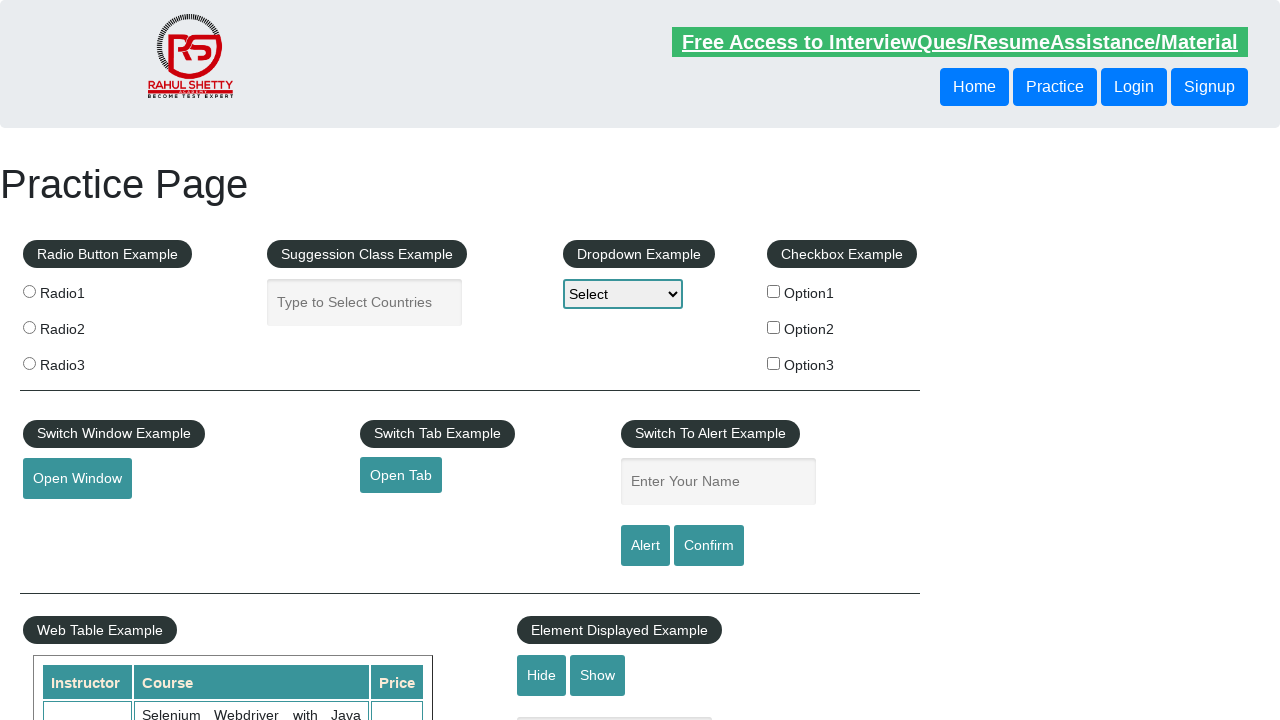

Located header element using parent XPath axis
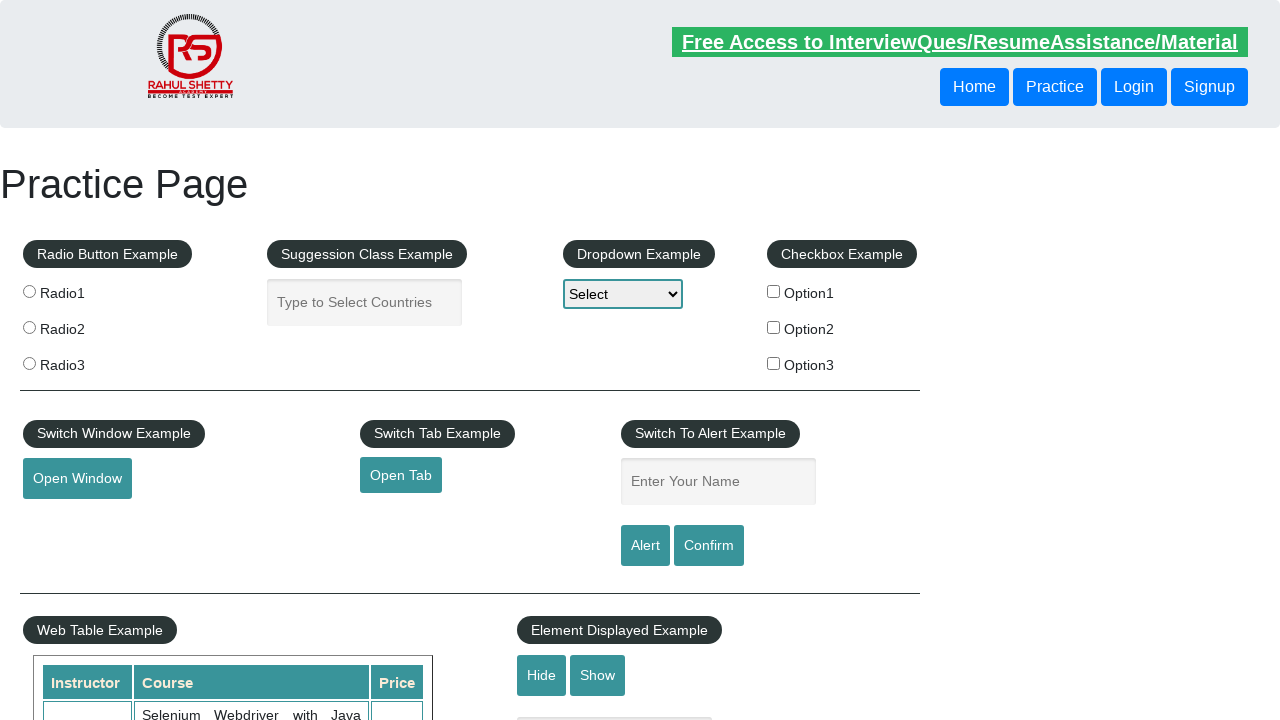

Verified header element is visible
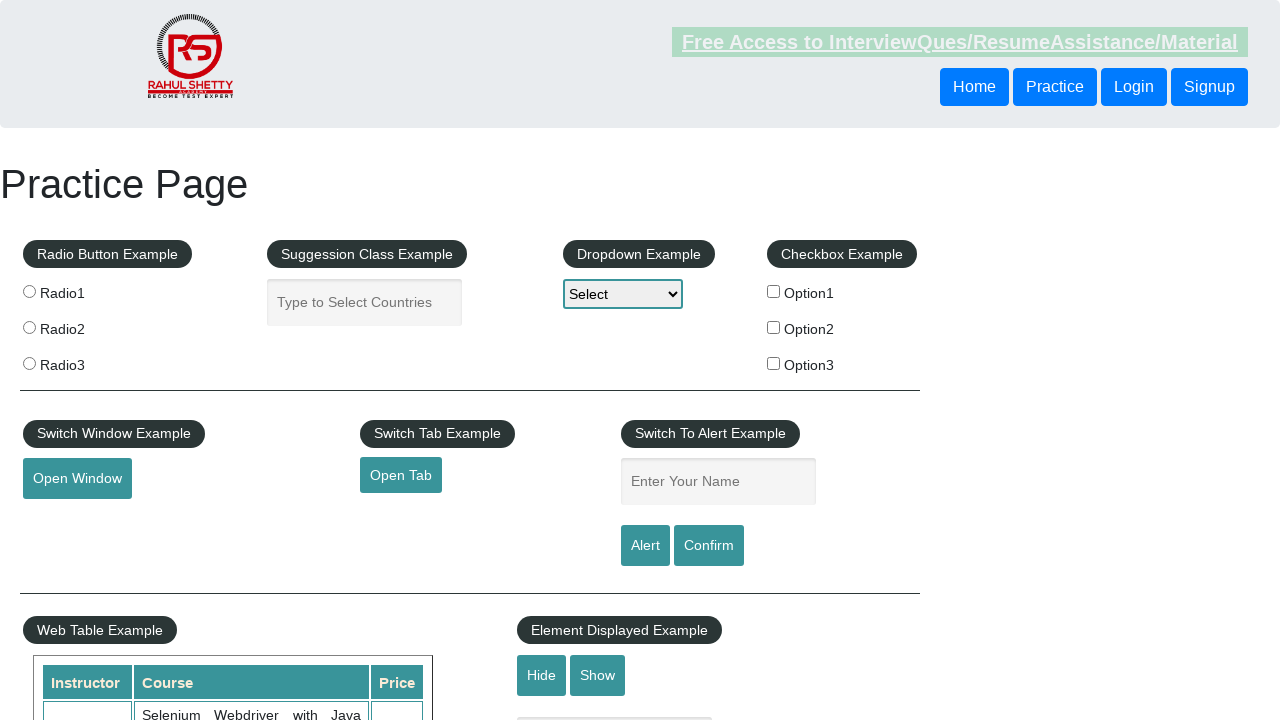

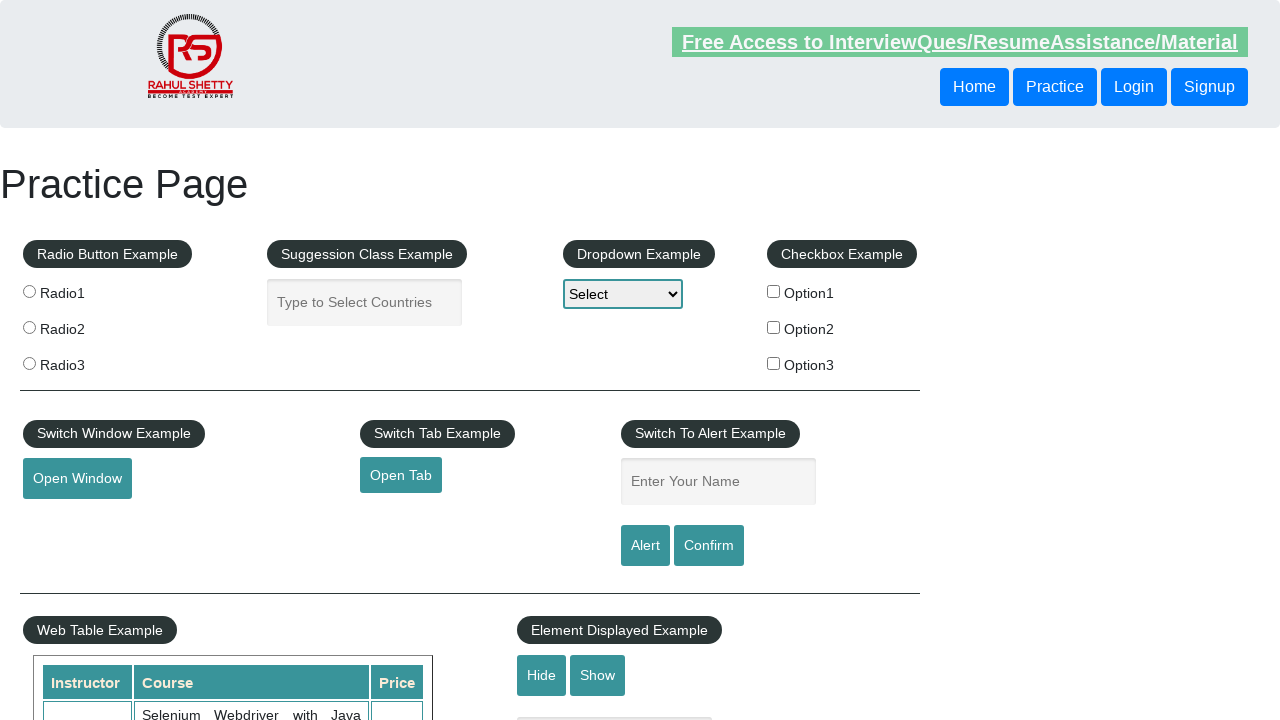